Tests clicking on the Add/Remove Elements link twice using different locator variable declarations.

Starting URL: https://the-internet.herokuapp.com

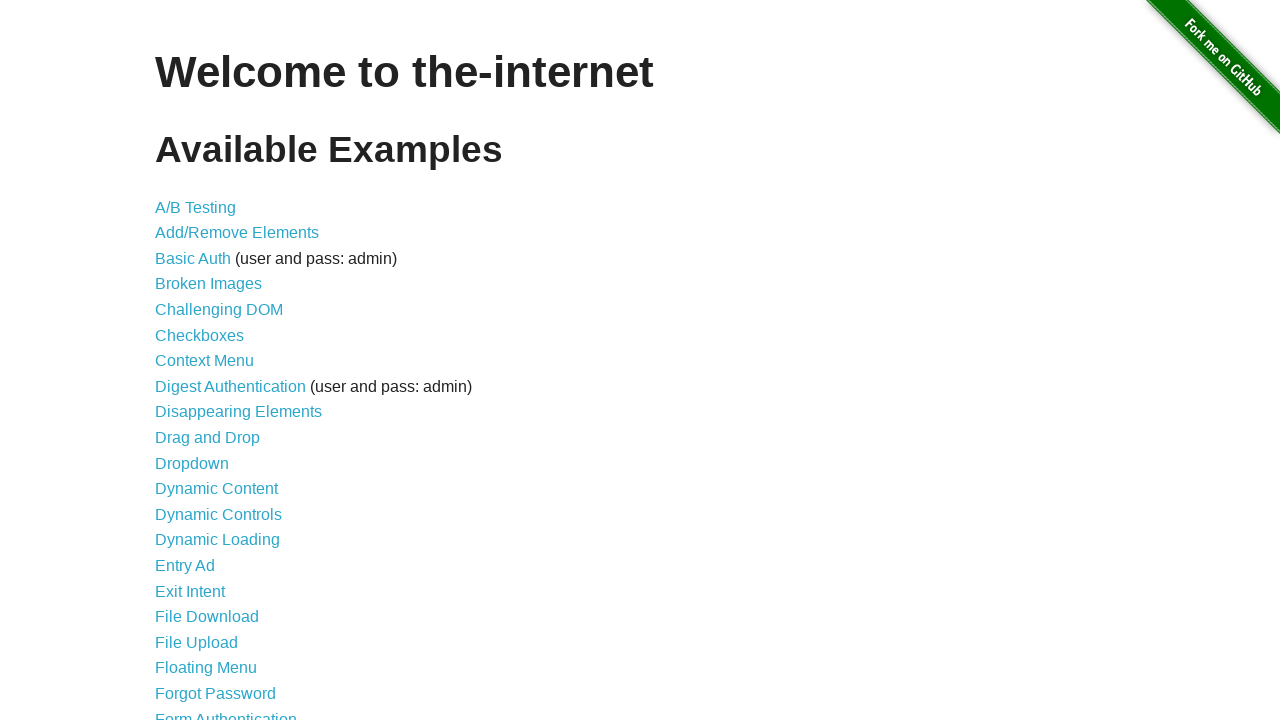

Clicked on Add/Remove Elements link (first click) at (237, 233) on text=Add/Remove Elements
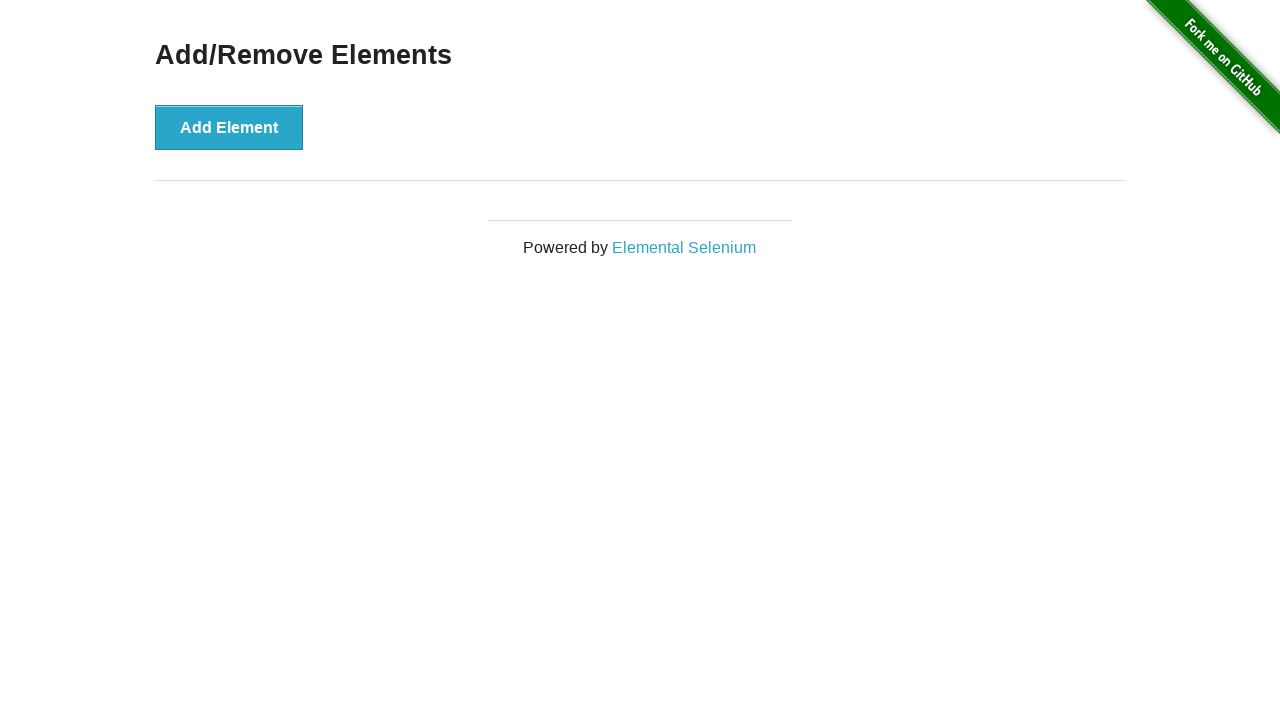

Clicked on Add/Remove Elements link (second click) at (640, 56) on text=Add/Remove Elements
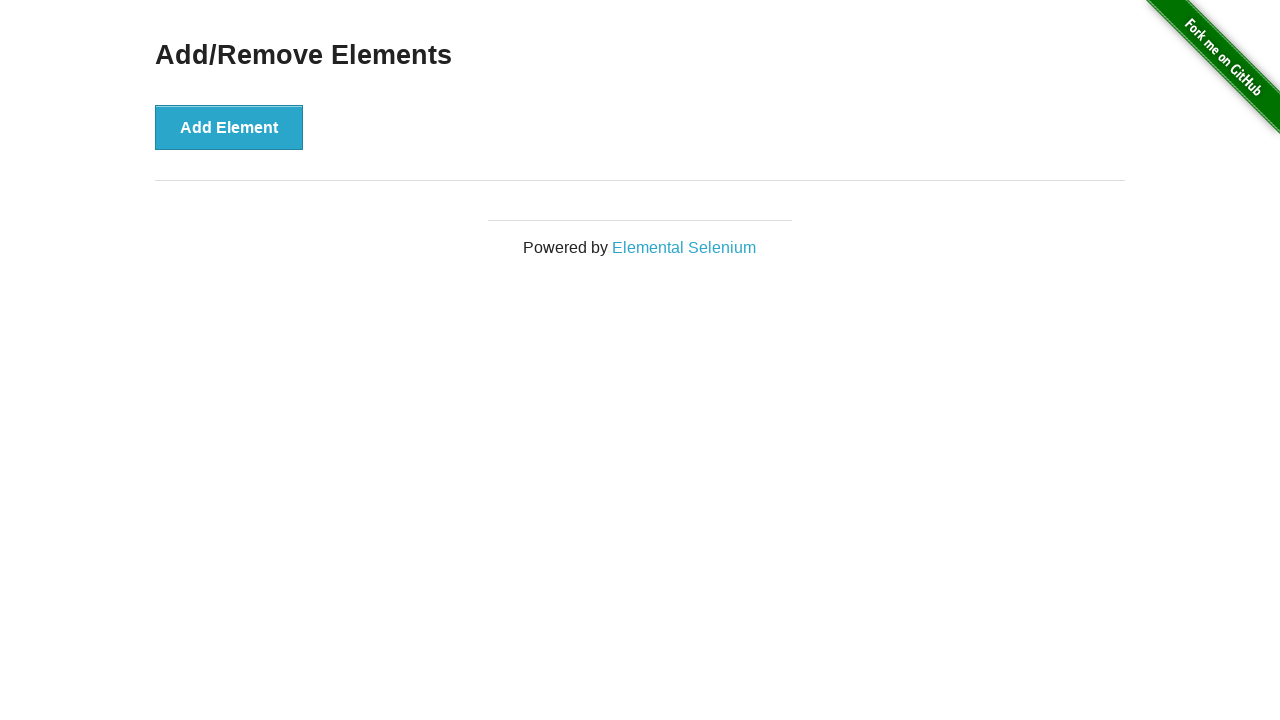

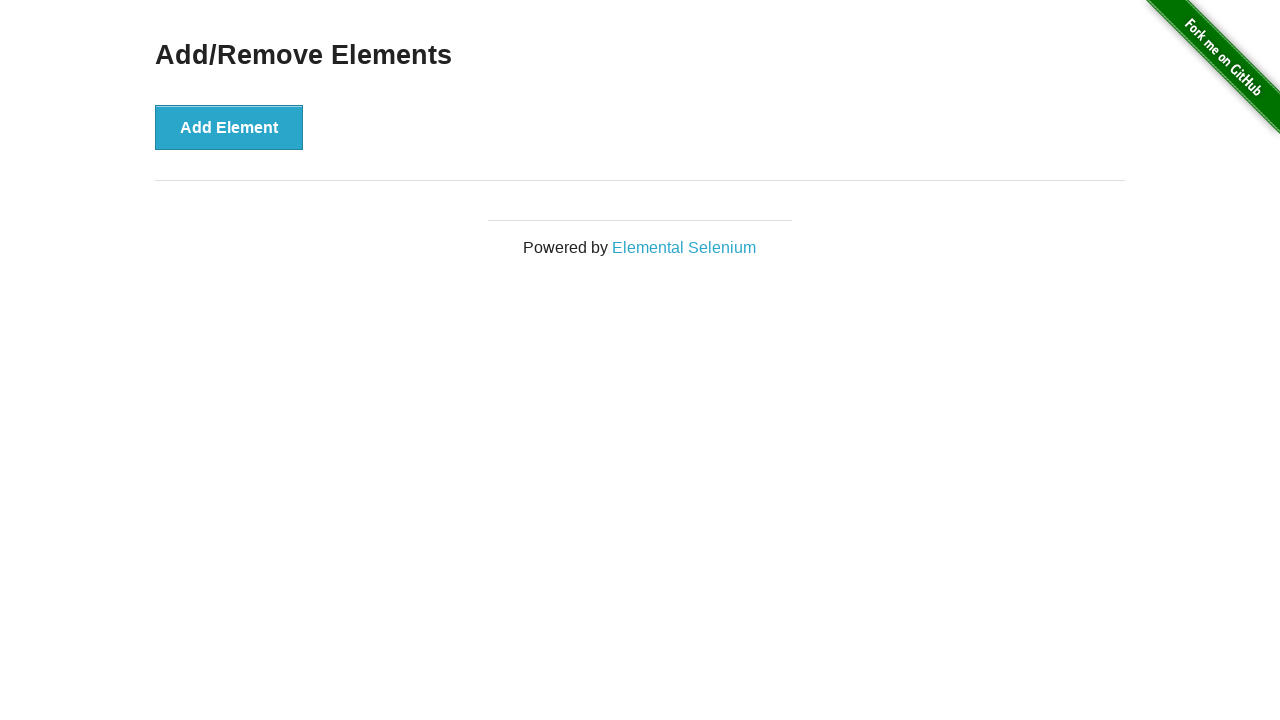